Tests input functionality by navigating to the Inputs page and entering a numeric value into the input field

Starting URL: http://the-internet.herokuapp.com/?ref=hackernoon.com

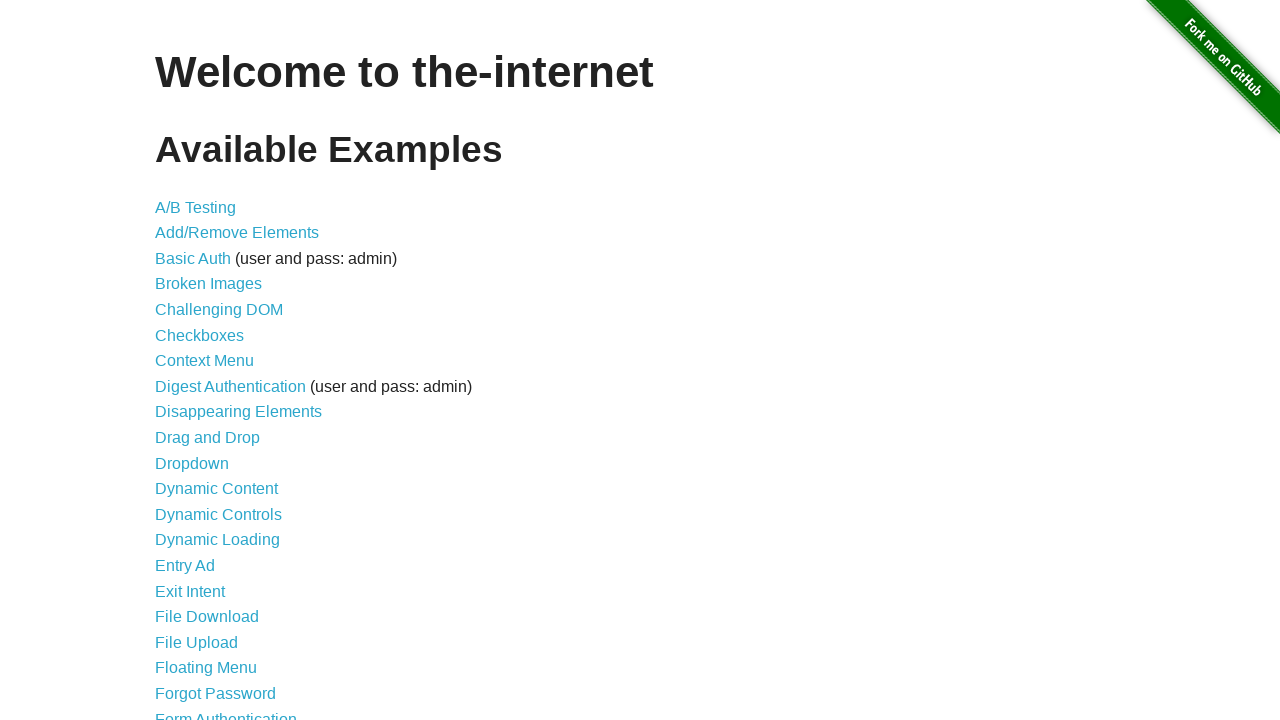

Clicked on the 'Inputs' link to navigate to the Inputs page at (176, 361) on text=Inputs
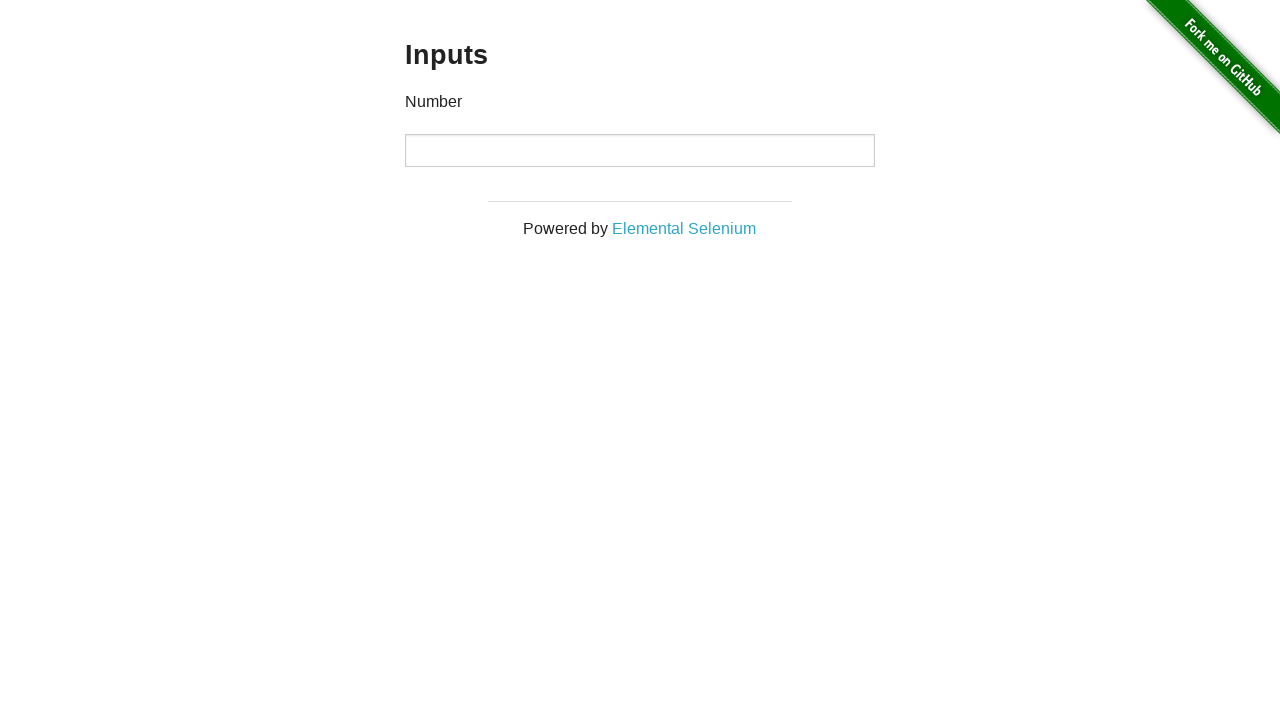

Entered numeric value '88' into the input field on input
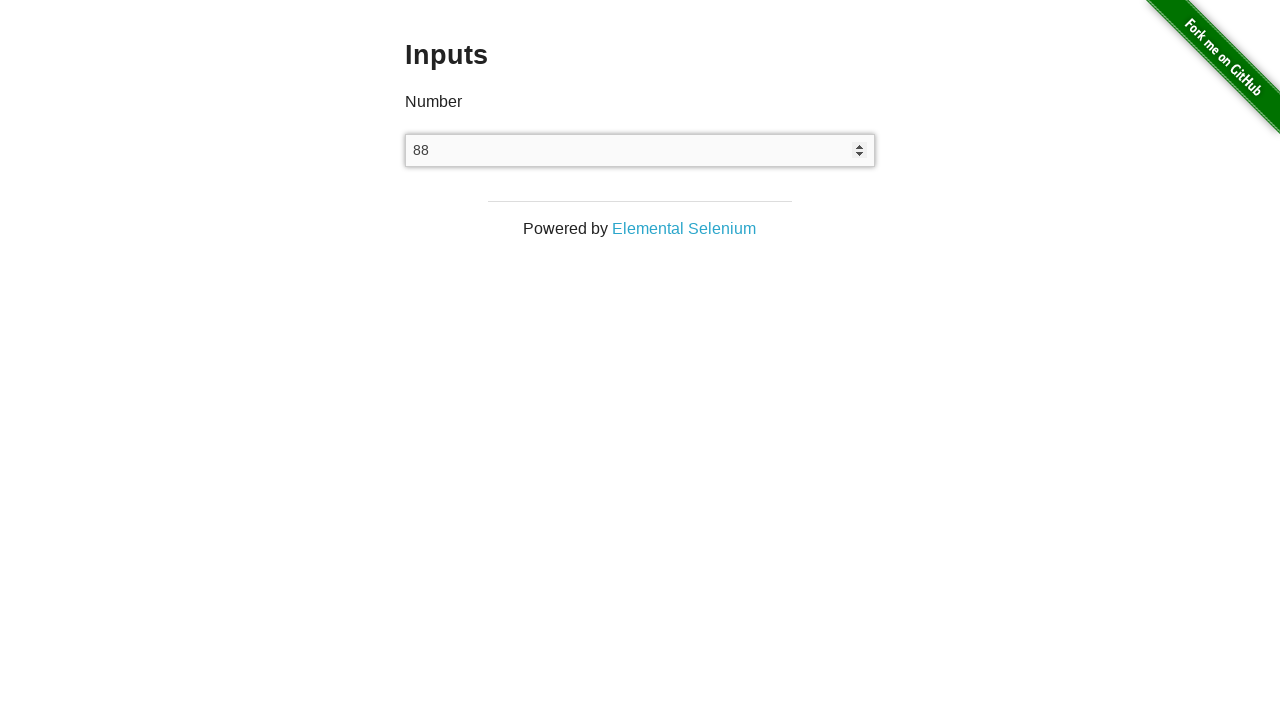

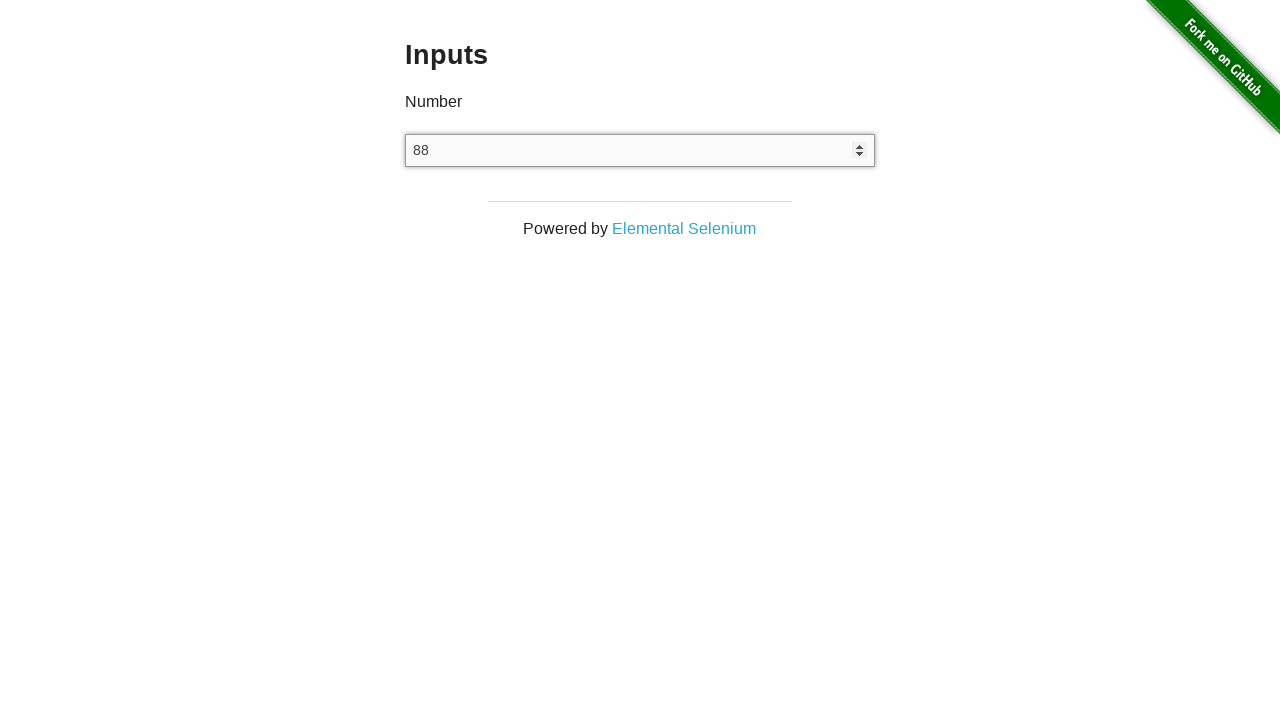